Selects and then deselects checkbox to verify no resources selected message

Starting URL: https://monsur26.github.io/mypage/

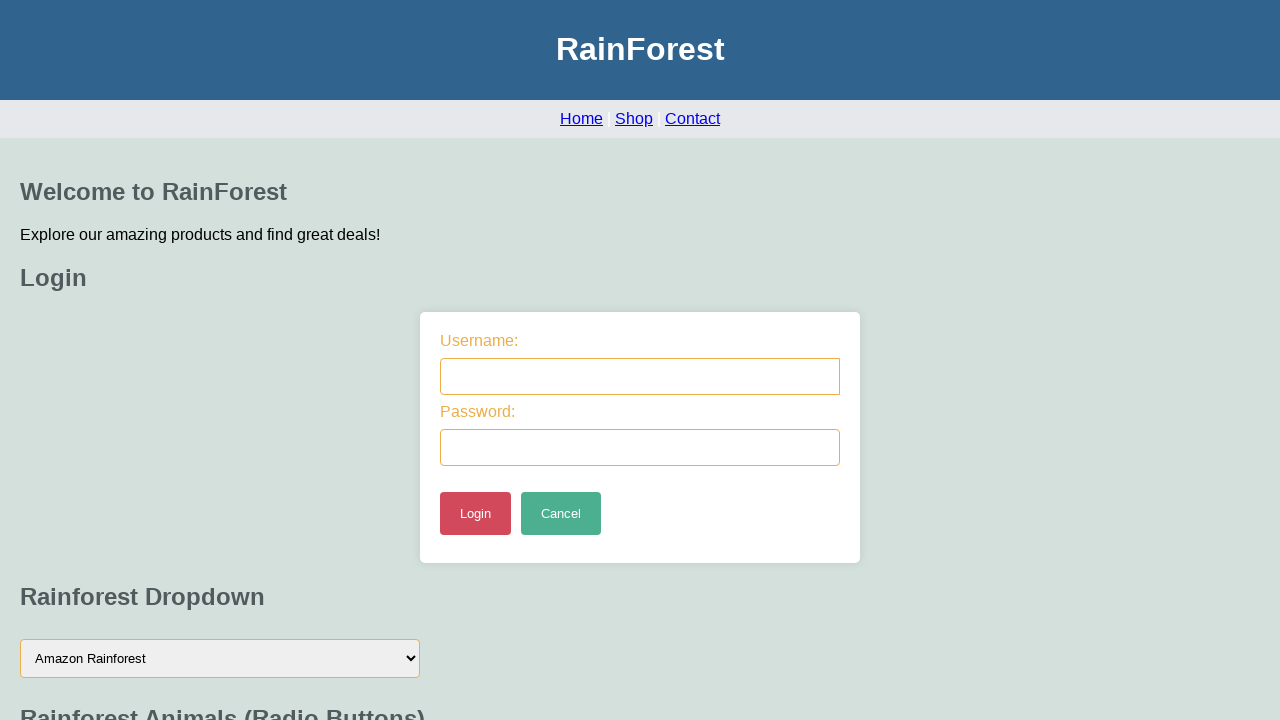

Selected Medicinal Plants checkbox at (30, 361) on input[type='checkbox'][value='Medicinal Plants']
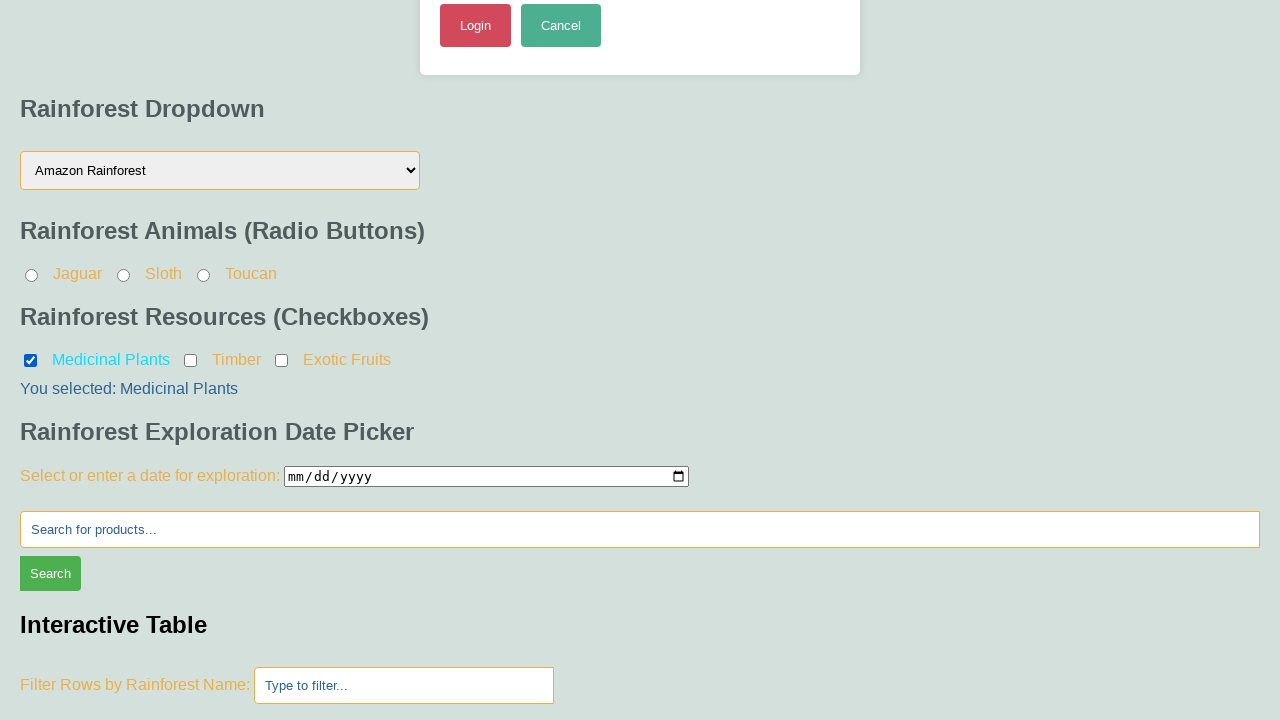

Deselected Medicinal Plants checkbox at (30, 361) on input[type='checkbox'][value='Medicinal Plants']
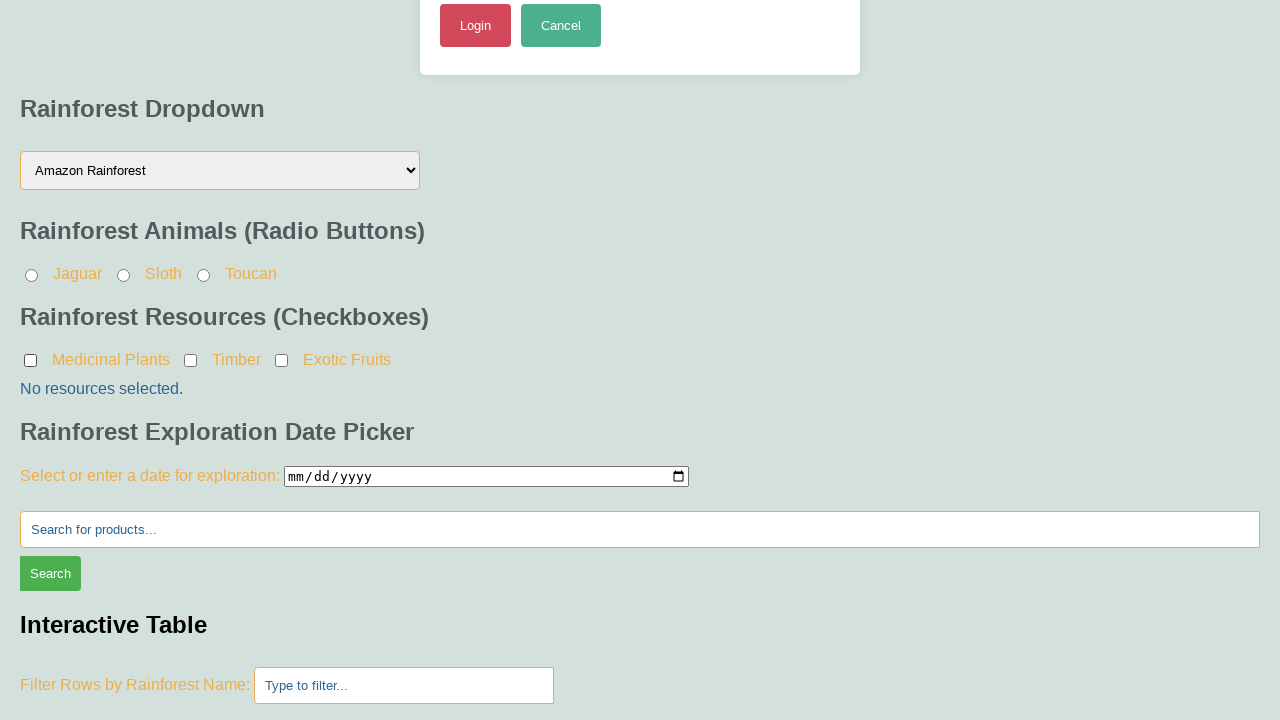

Verified 'No resources selected.' message appeared
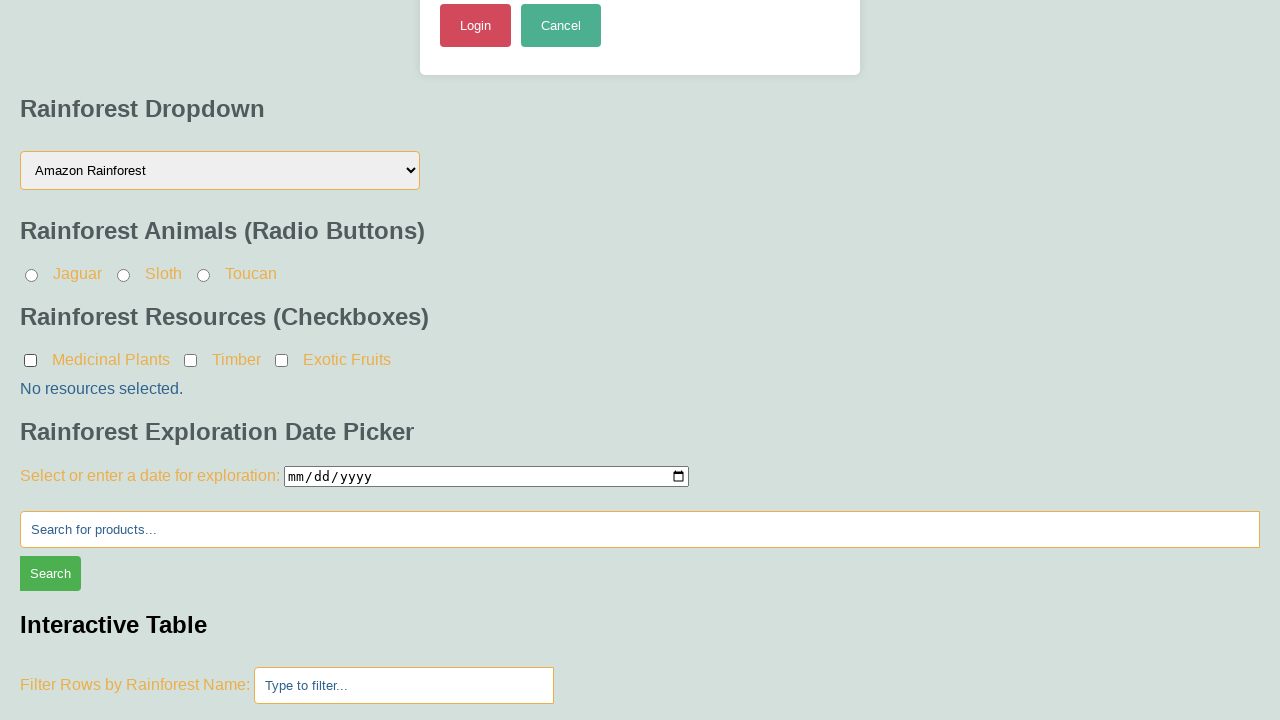

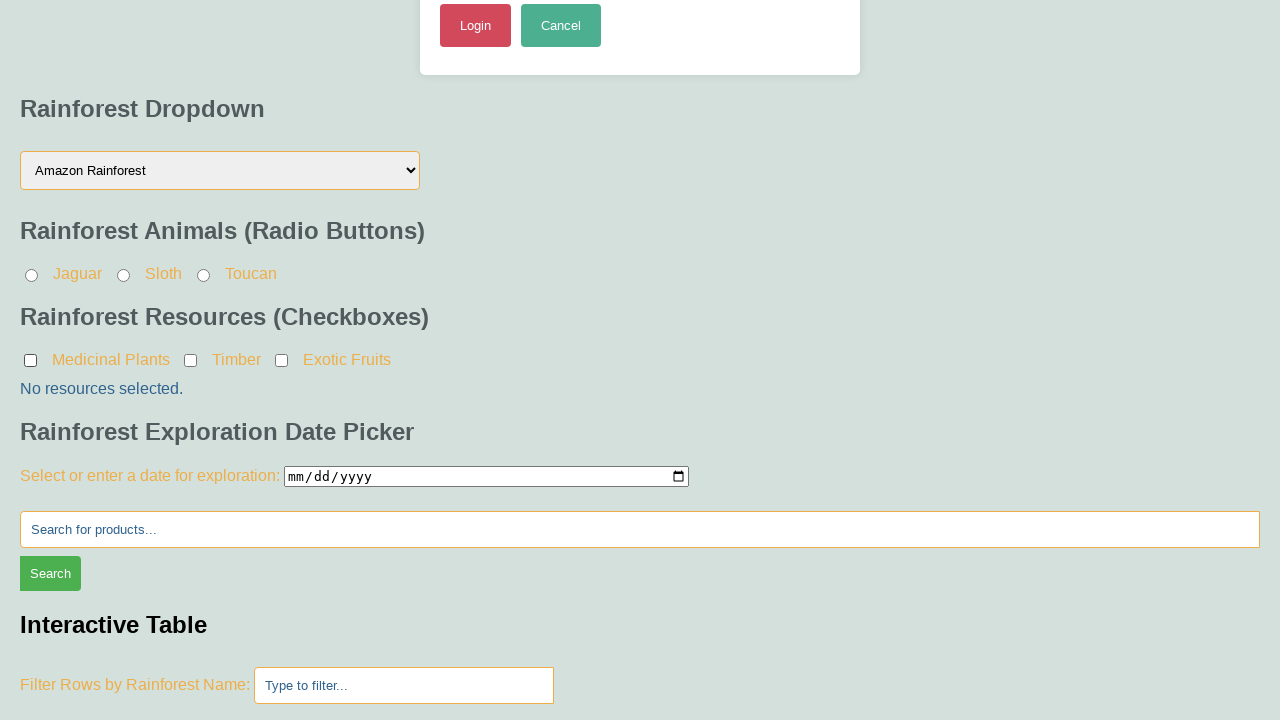